Tests that the RaceDay.watch sessions page loads correctly and displays session items

Starting URL: https://raceday.watch/#sessions

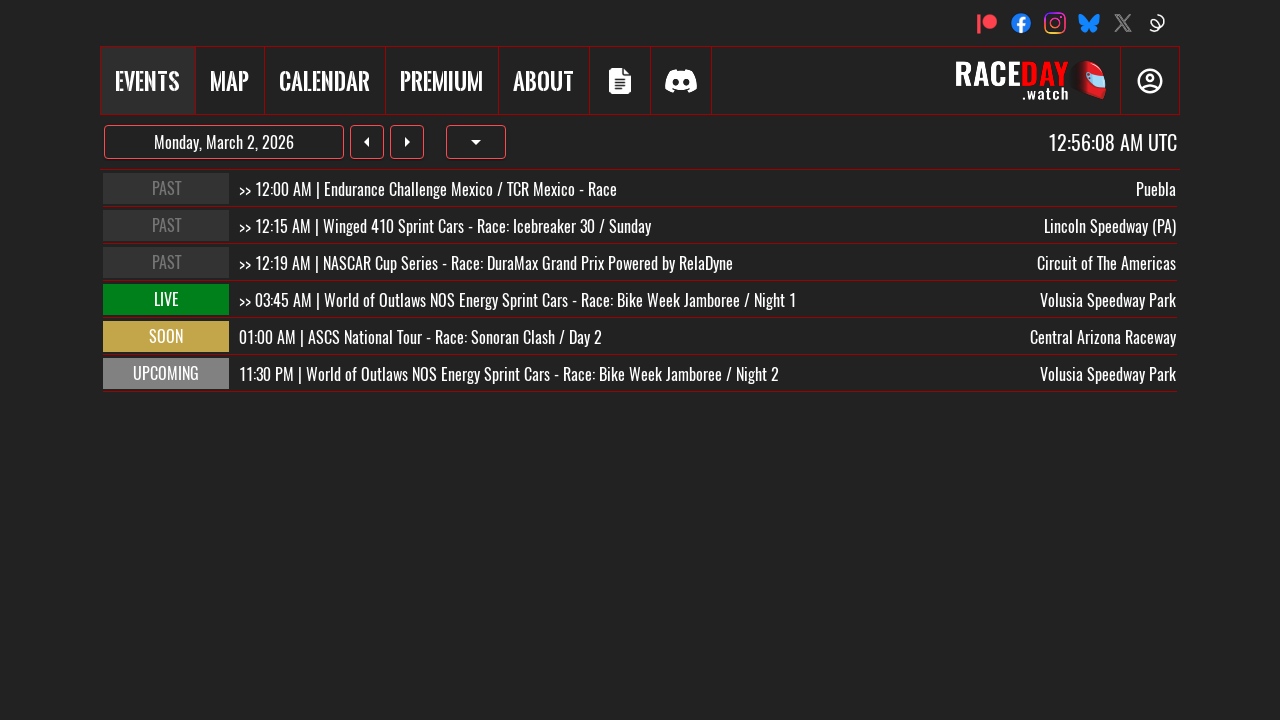

Verified page title contains 'RaceDay.watch'
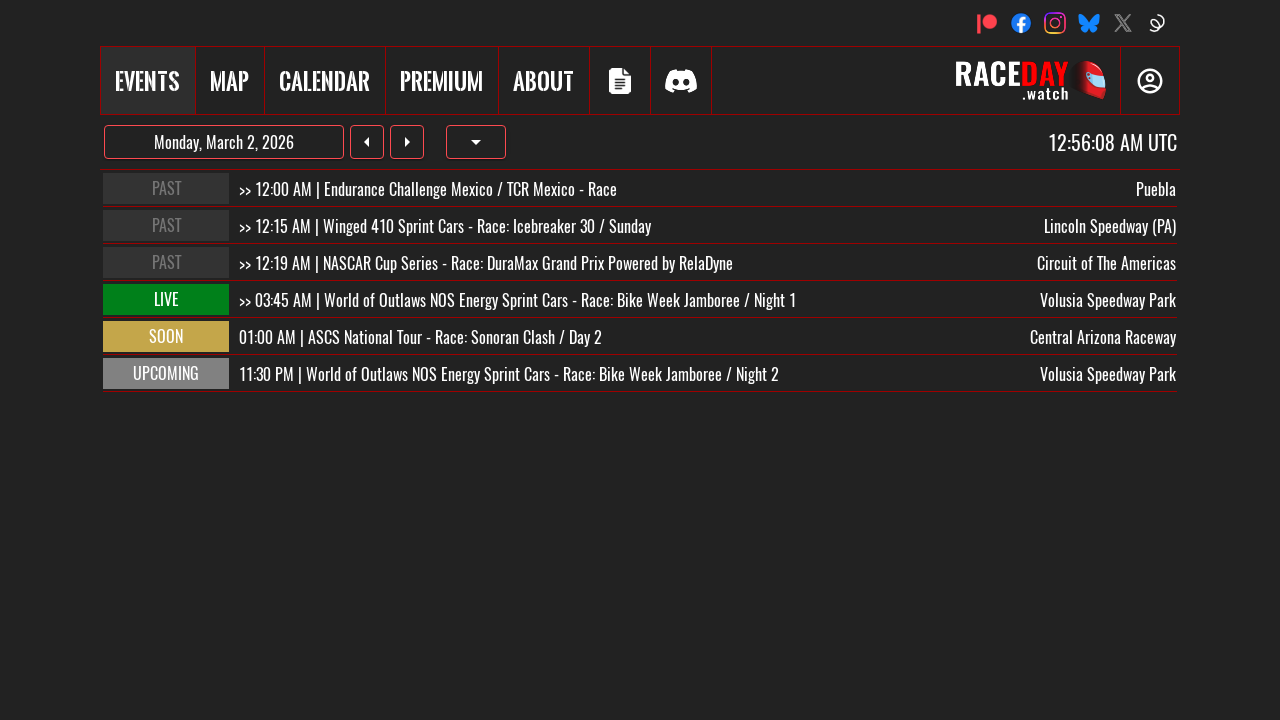

Session items loaded on the page
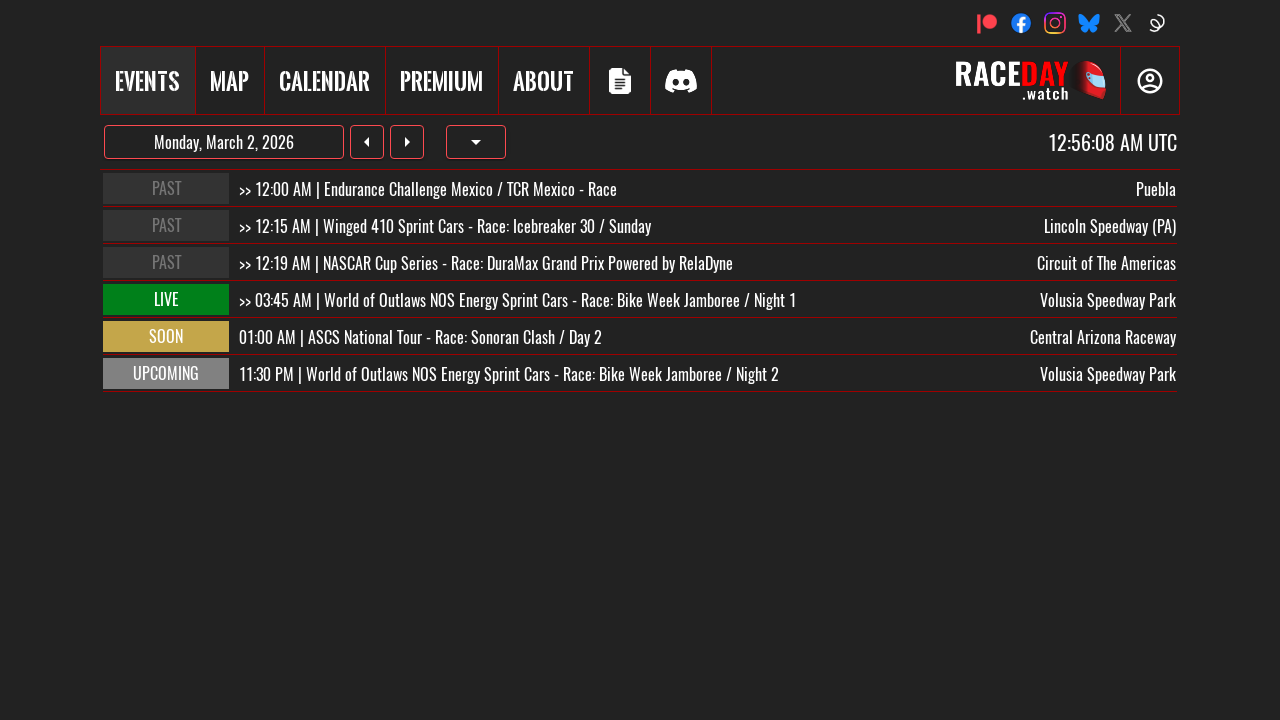

Verified at least one session item is present (found 6 items)
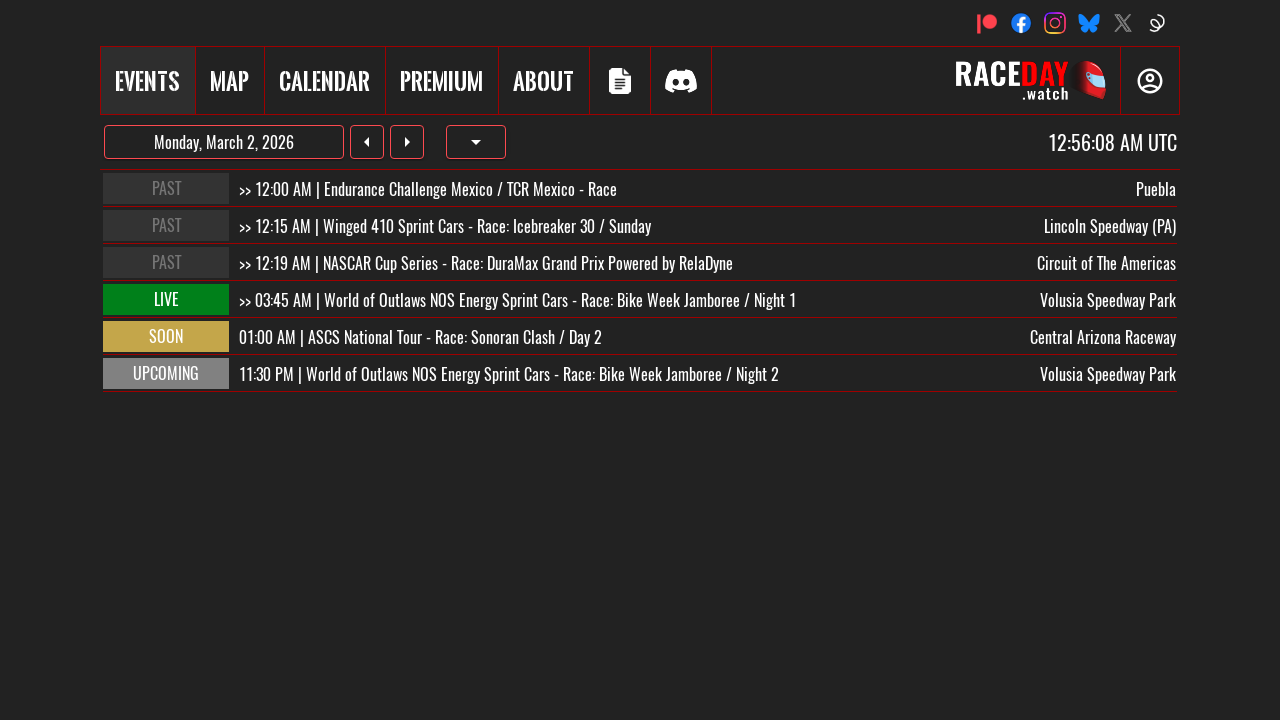

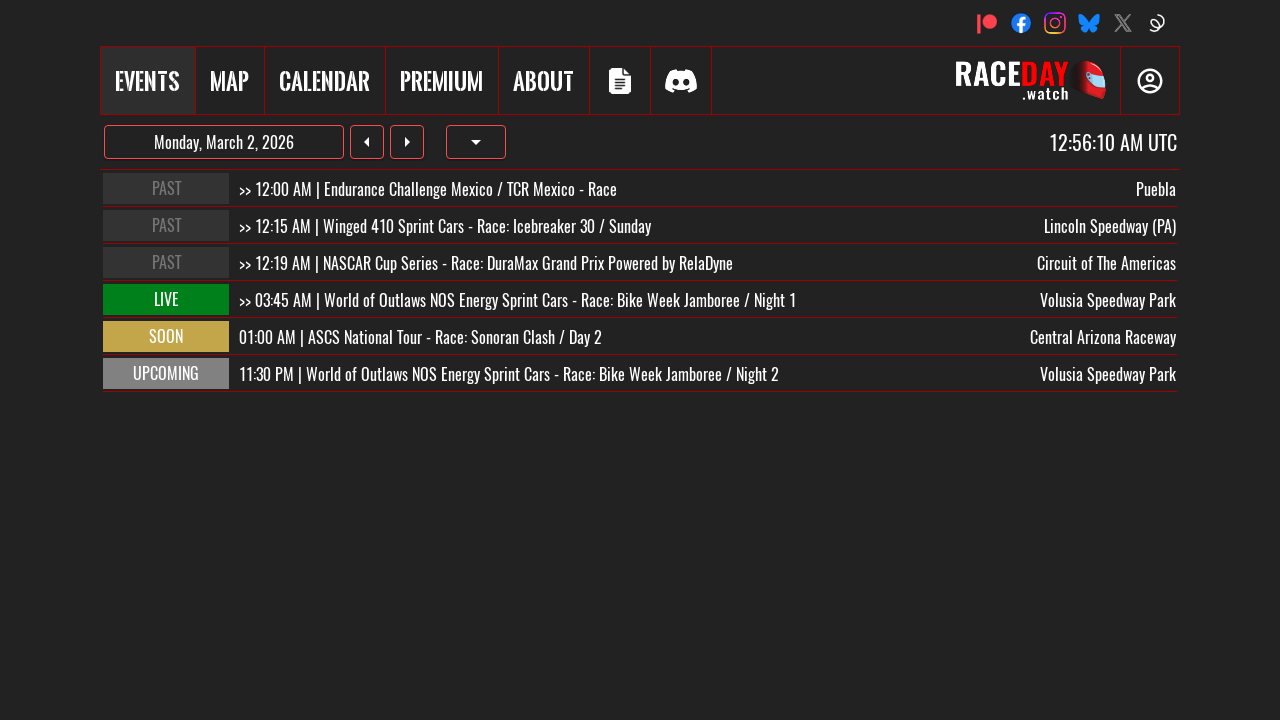